Tests the user registration flow by filling out all registration form fields and submitting the form

Starting URL: https://parabank.parasoft.com/parabank/index.htm

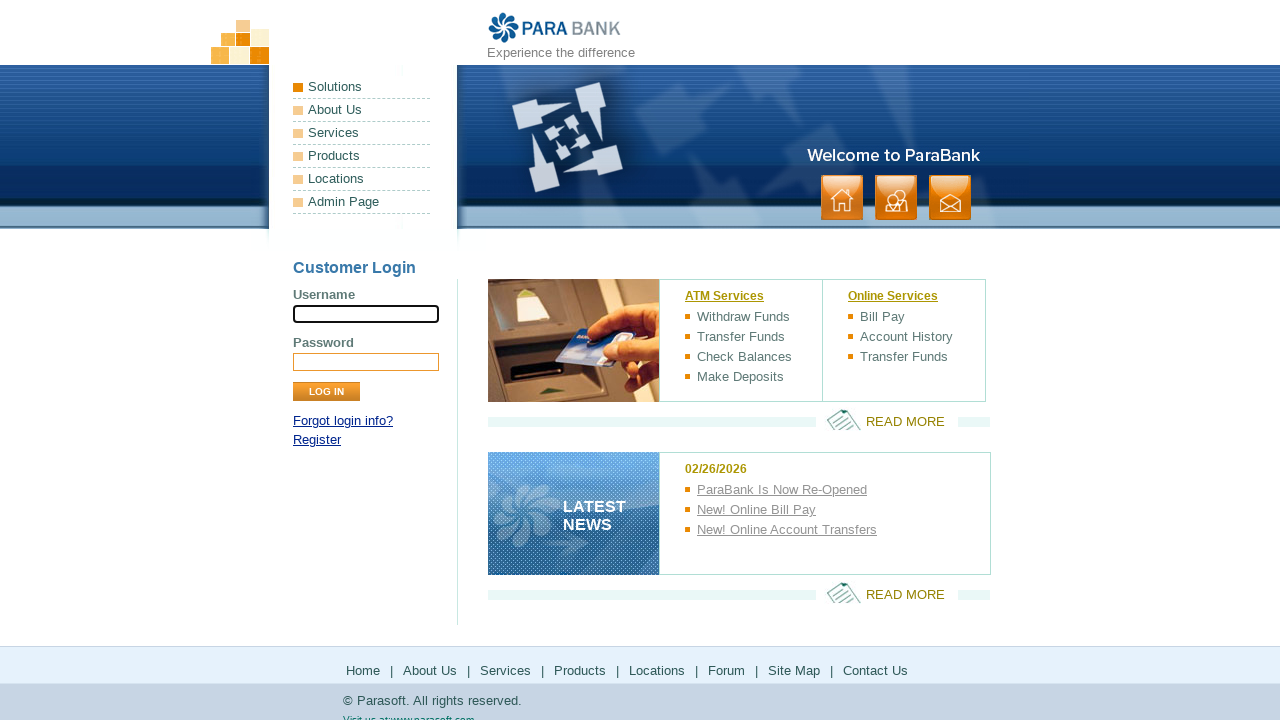

Clicked on the Register link at (317, 440) on xpath=//a[text()='Register']
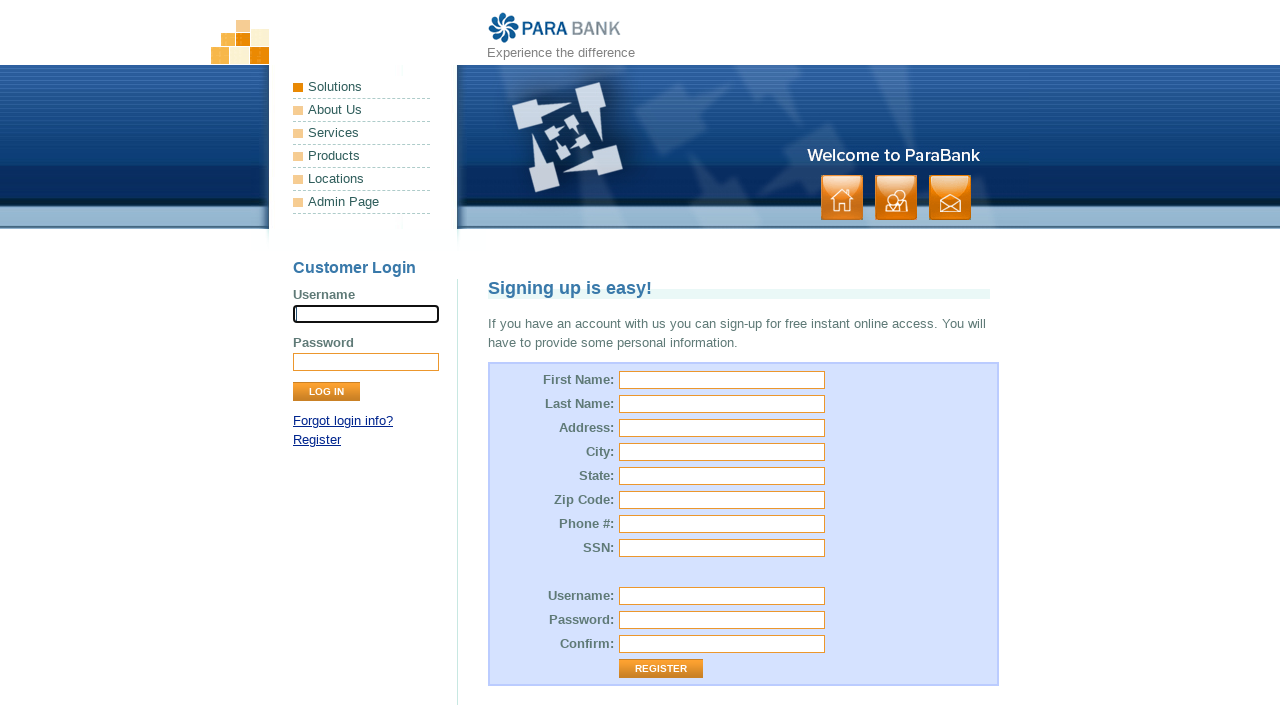

Filled in first name field with 'Maria' on #customer\.firstName
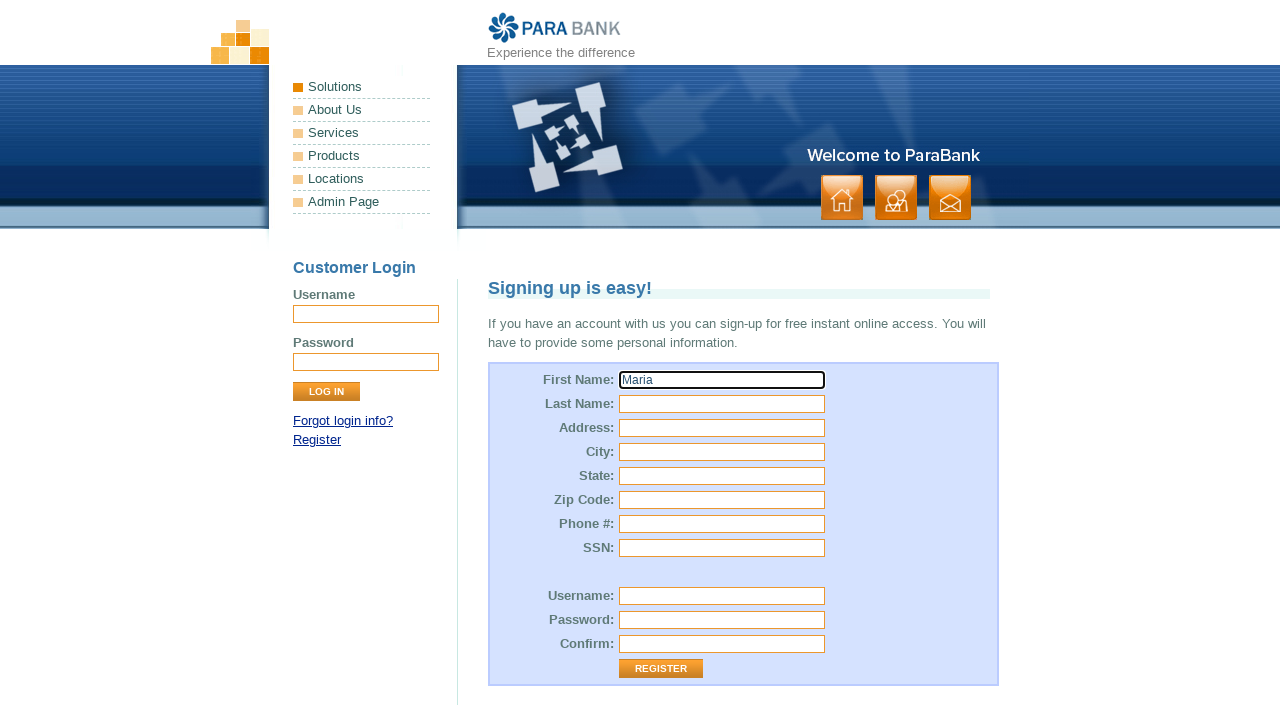

Filled in last name field with 'Johnson' on #customer\.lastName
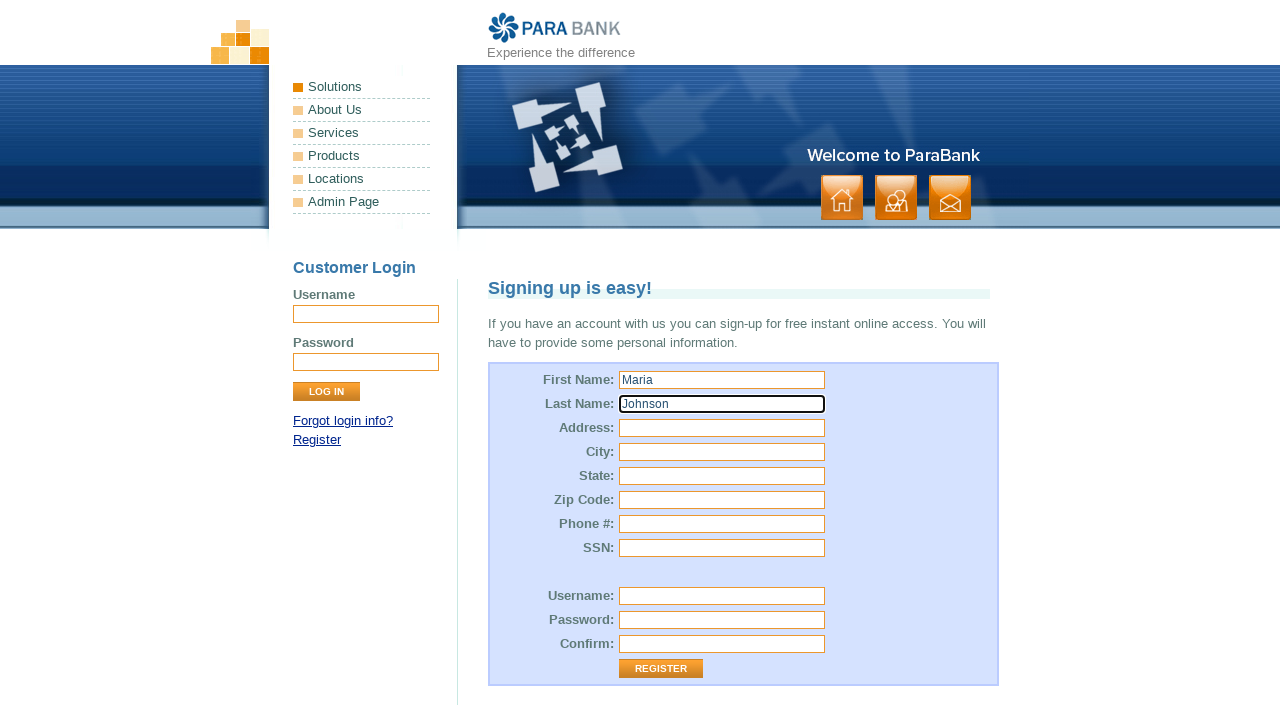

Filled in street address field with '42 Oak Street' on #customer\.address\.street
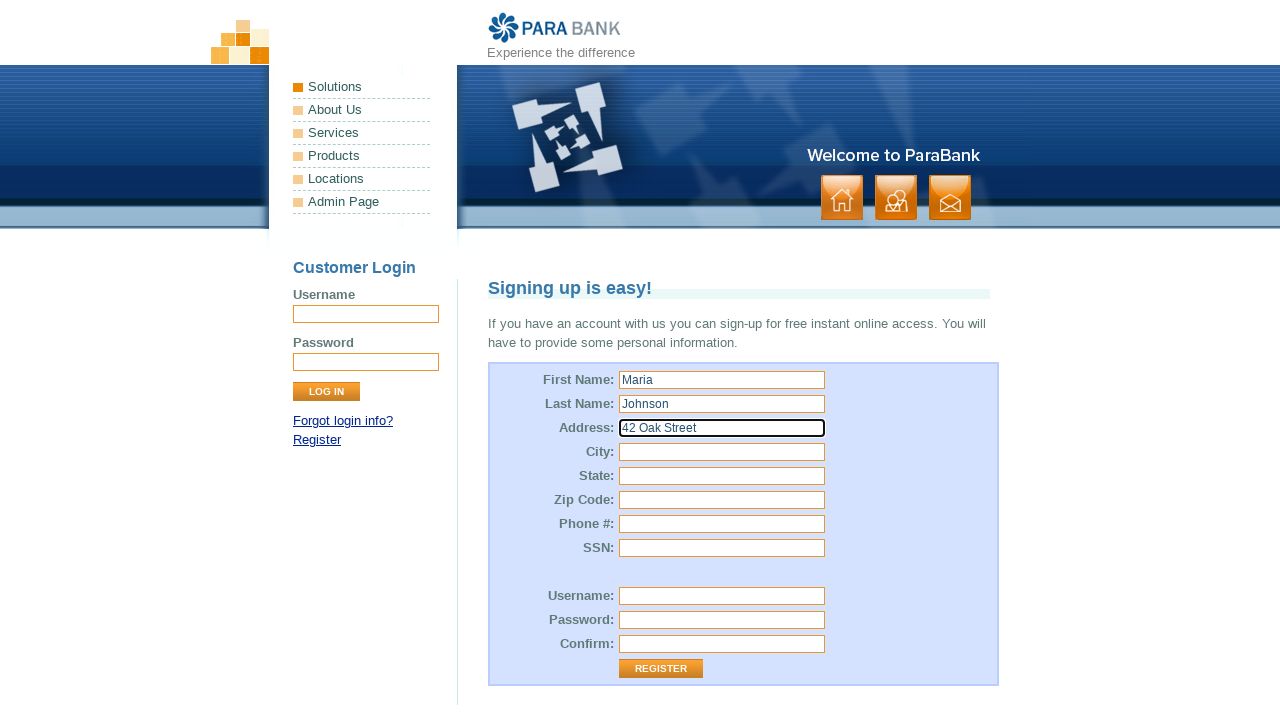

Filled in city field with 'Boston' on input[name='customer.address.city']
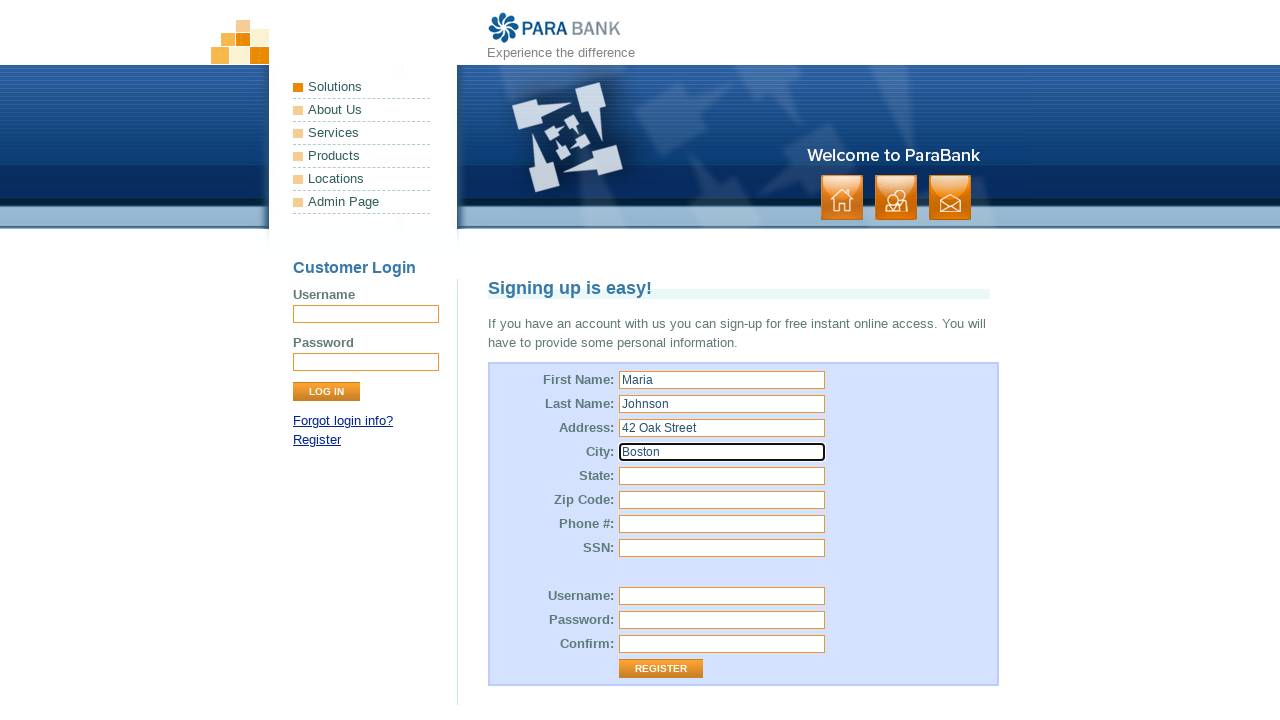

Filled in state field with 'Massachusetts' on #customer\.address\.state
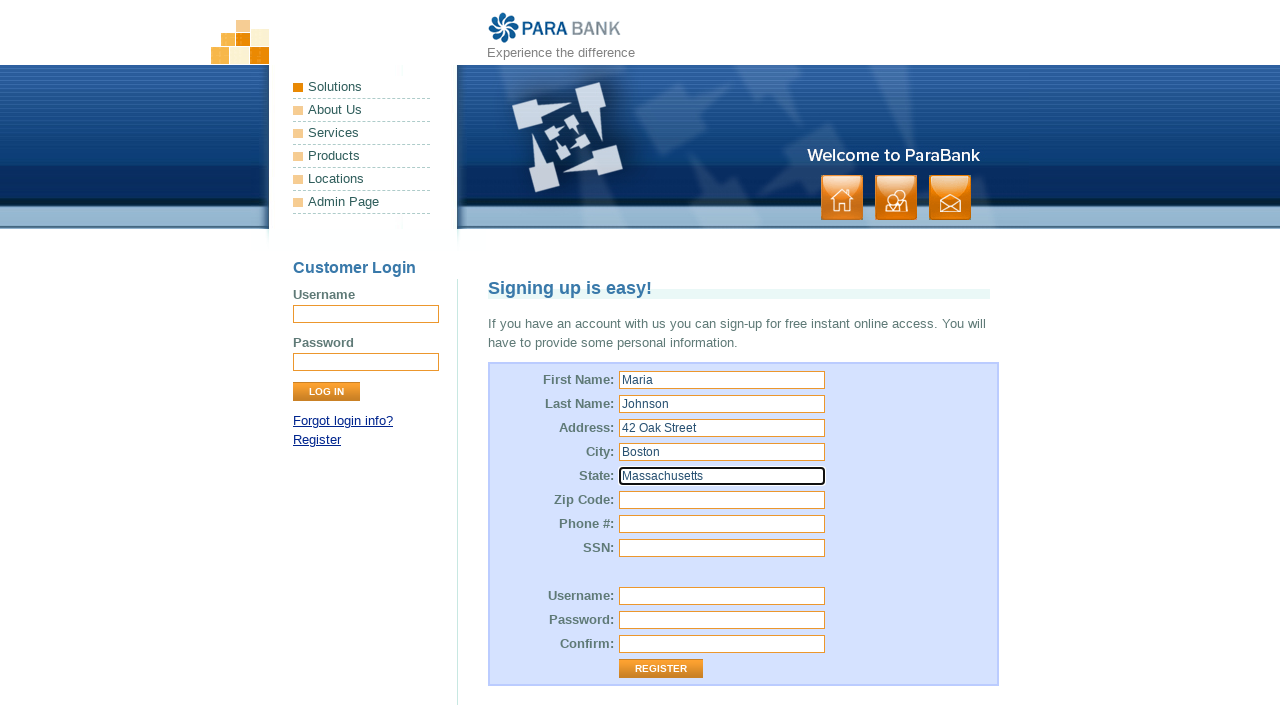

Filled in zip code field with '02134' on #customer\.address\.zipCode
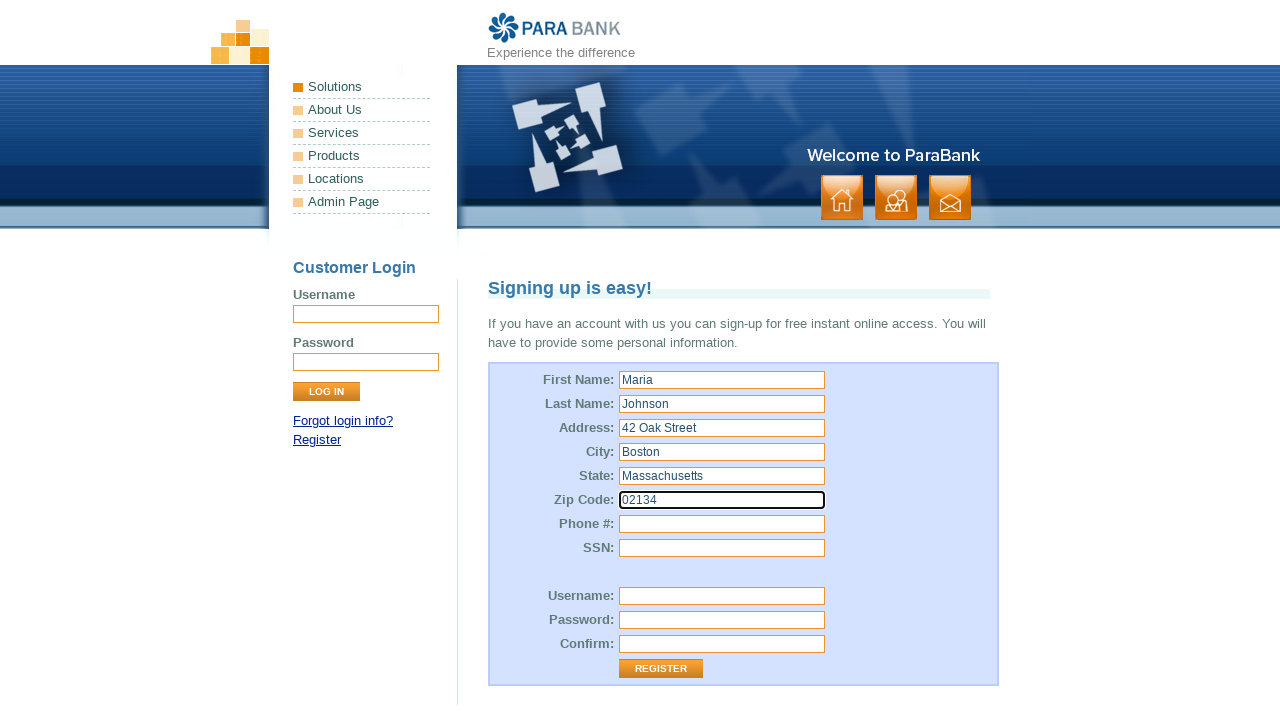

Filled in phone number field with '6175551234' on #customer\.phoneNumber
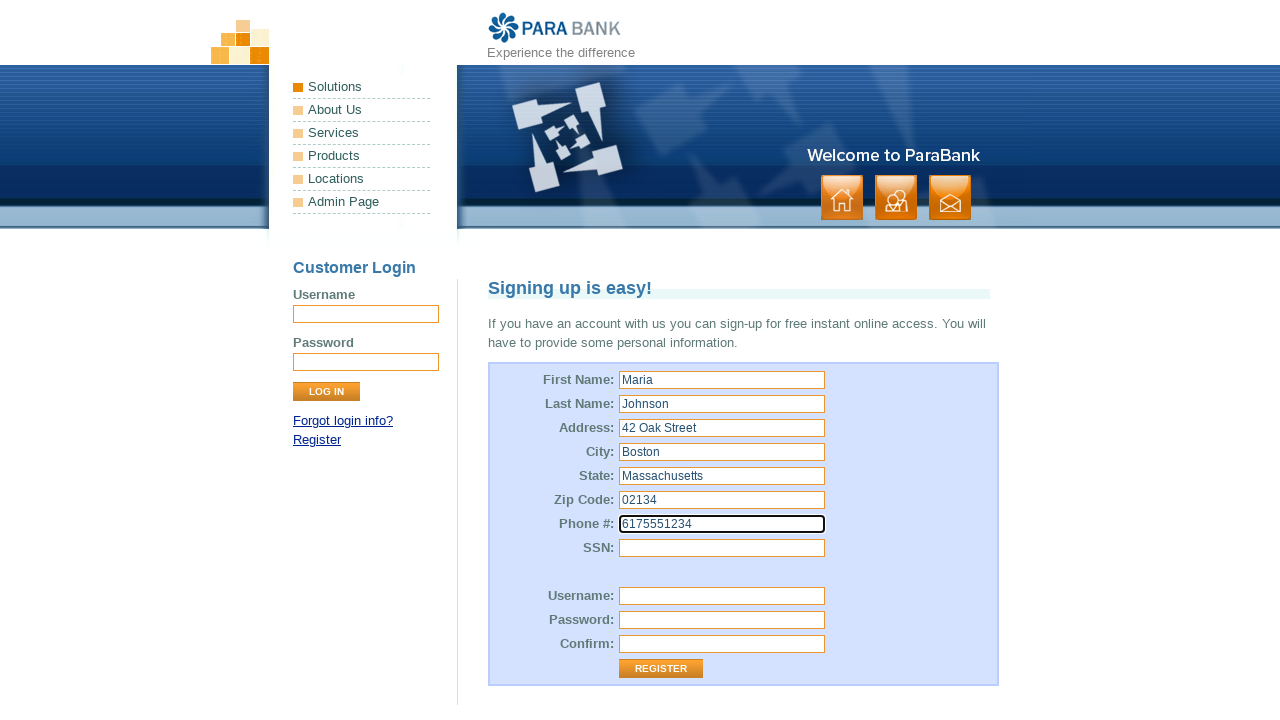

Filled in SSN field with '123-45-6789' on #customer\.ssn
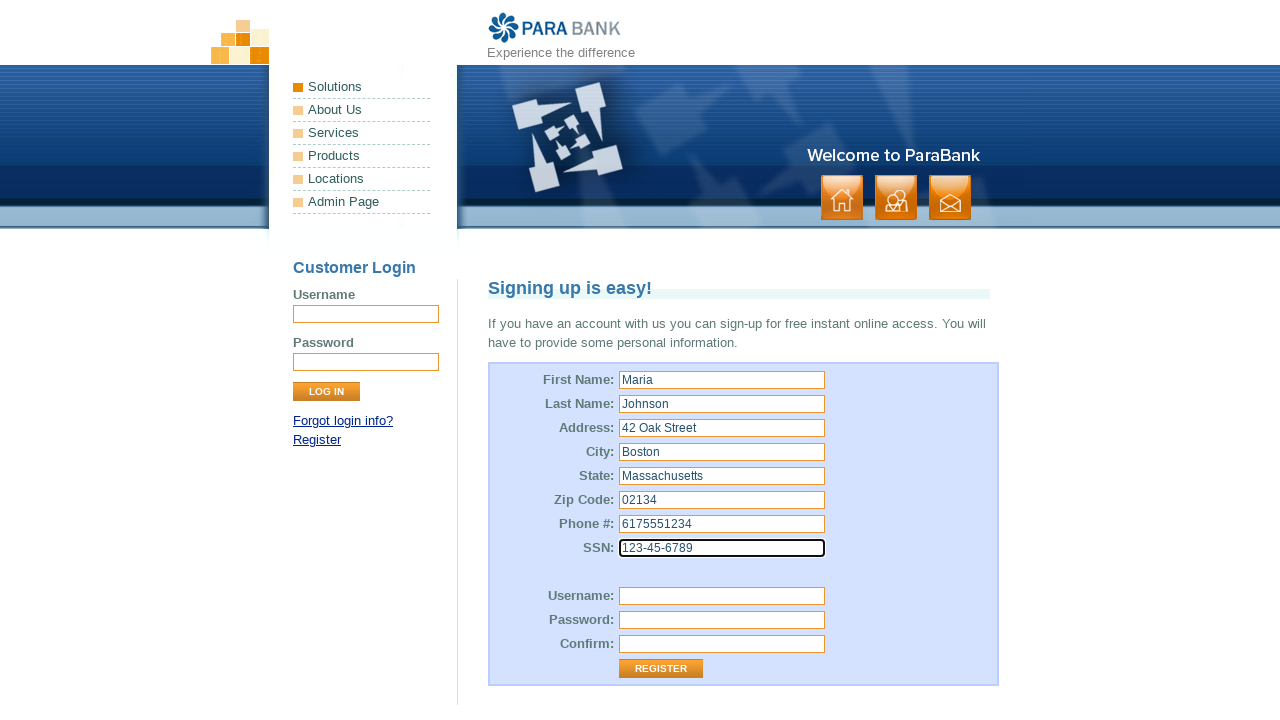

Filled in username field with generated unique username on #customer\.username
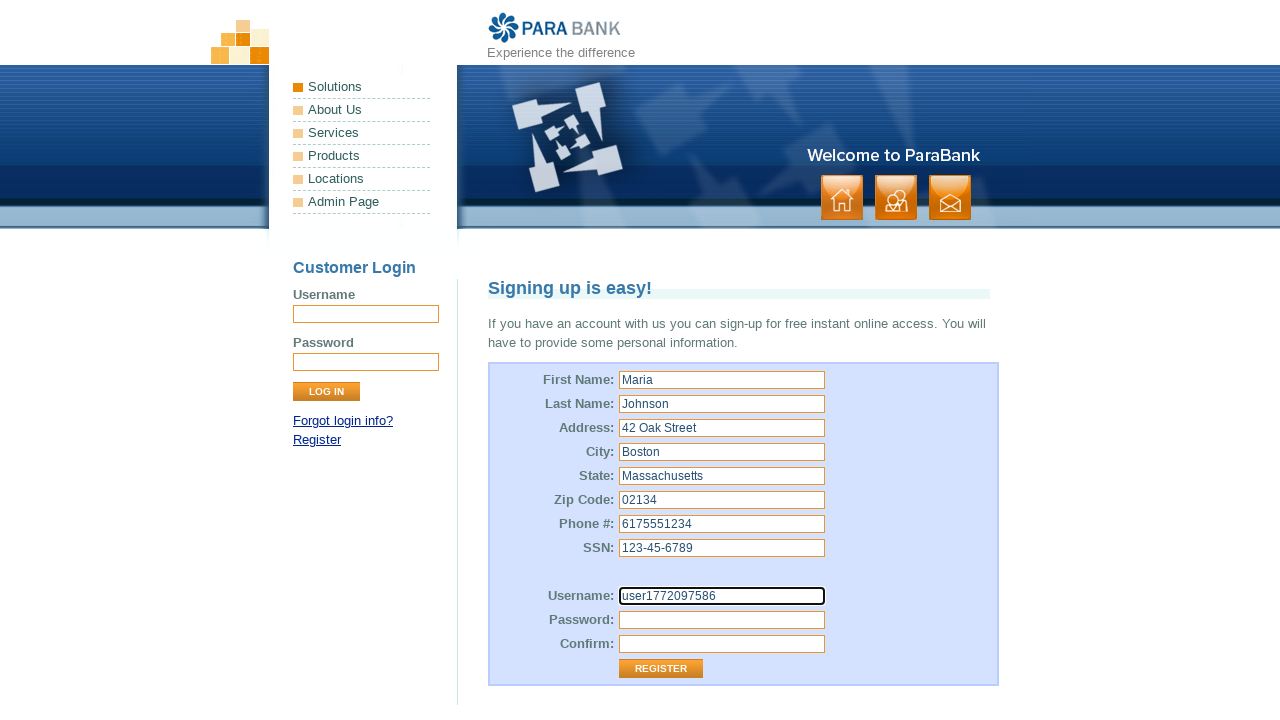

Filled in password field with 'SecurePass123!' on #customer\.password
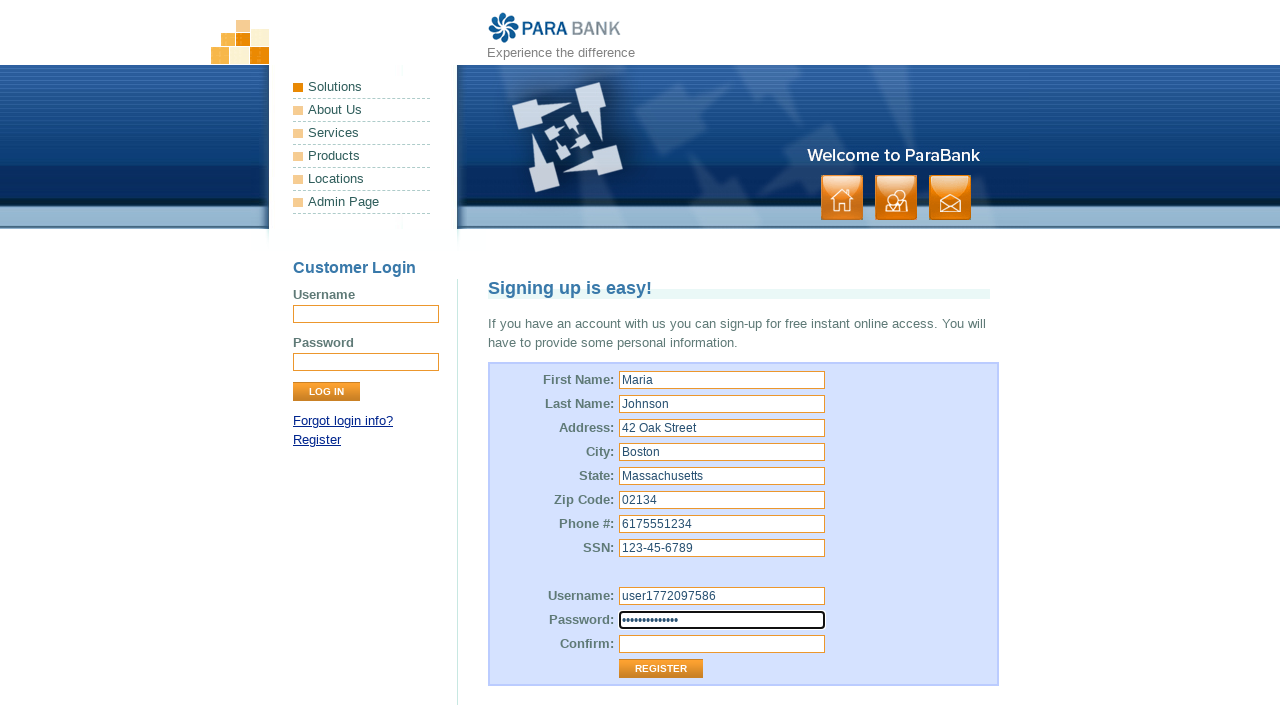

Filled in repeated password field with 'SecurePass123!' on #repeatedPassword
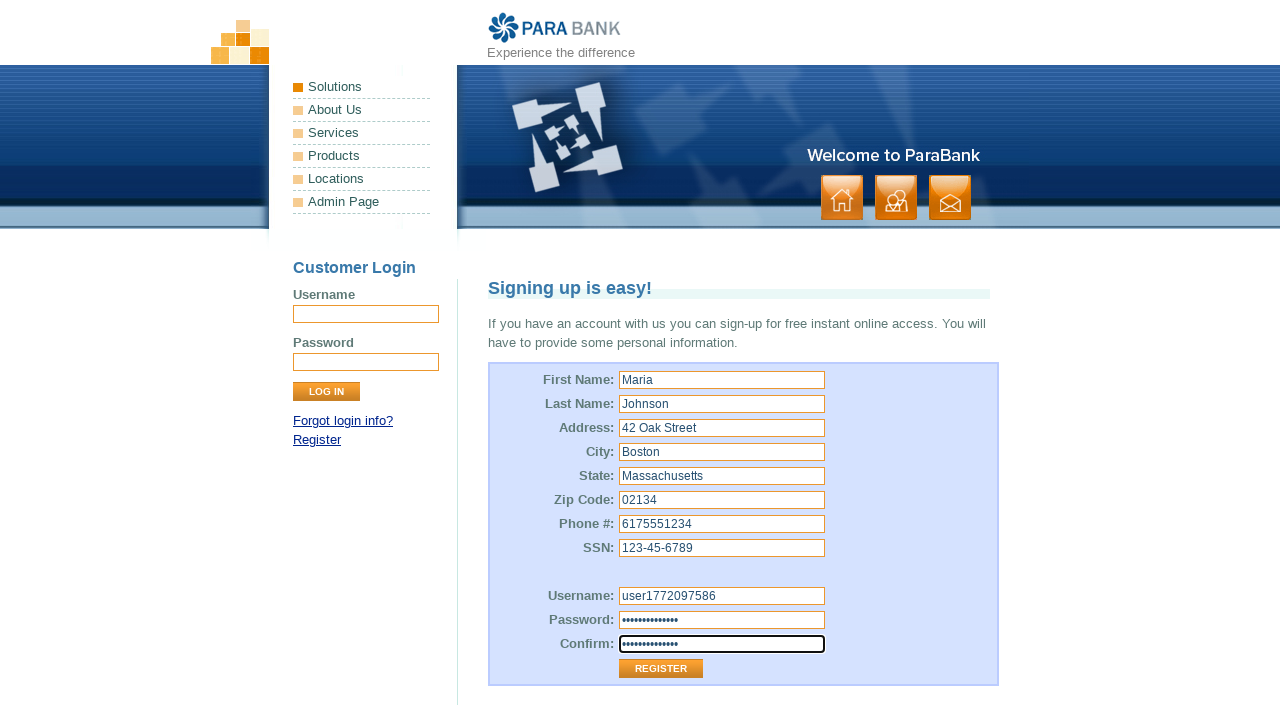

Clicked the REGISTER button to submit the form at (661, 669) on (//input[@class='button'])[2]
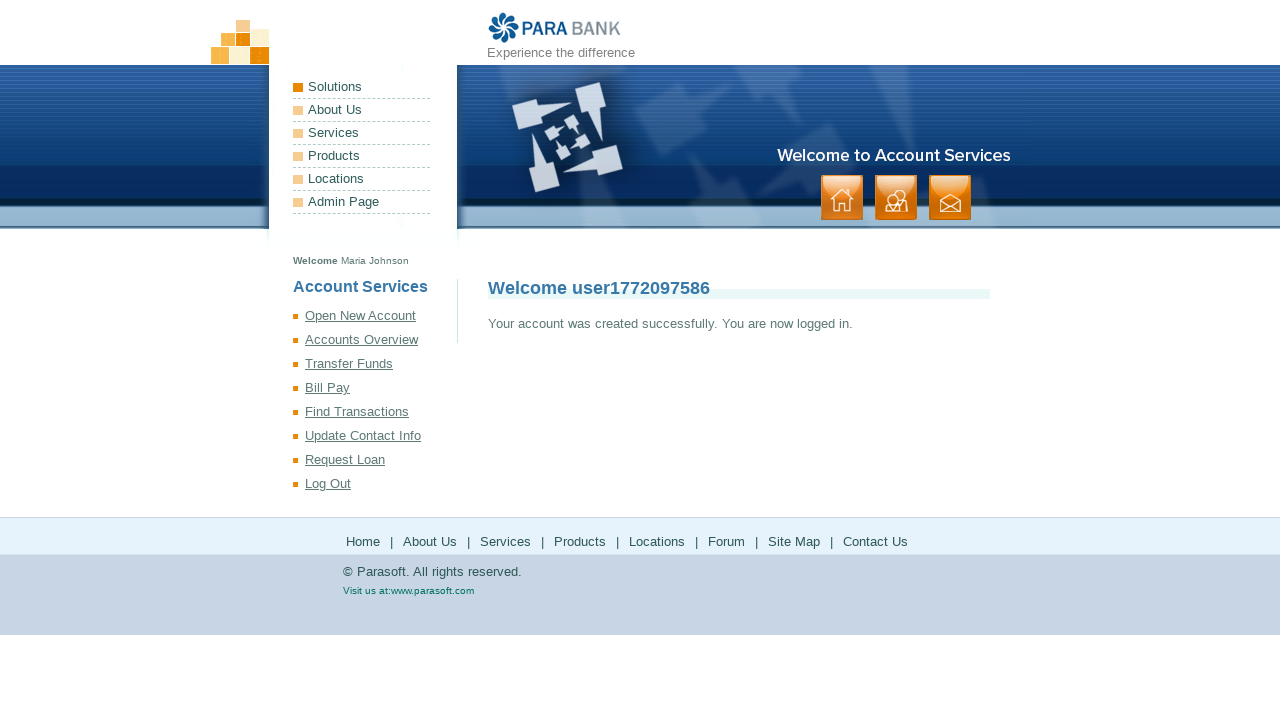

Success message appeared confirming account creation and login
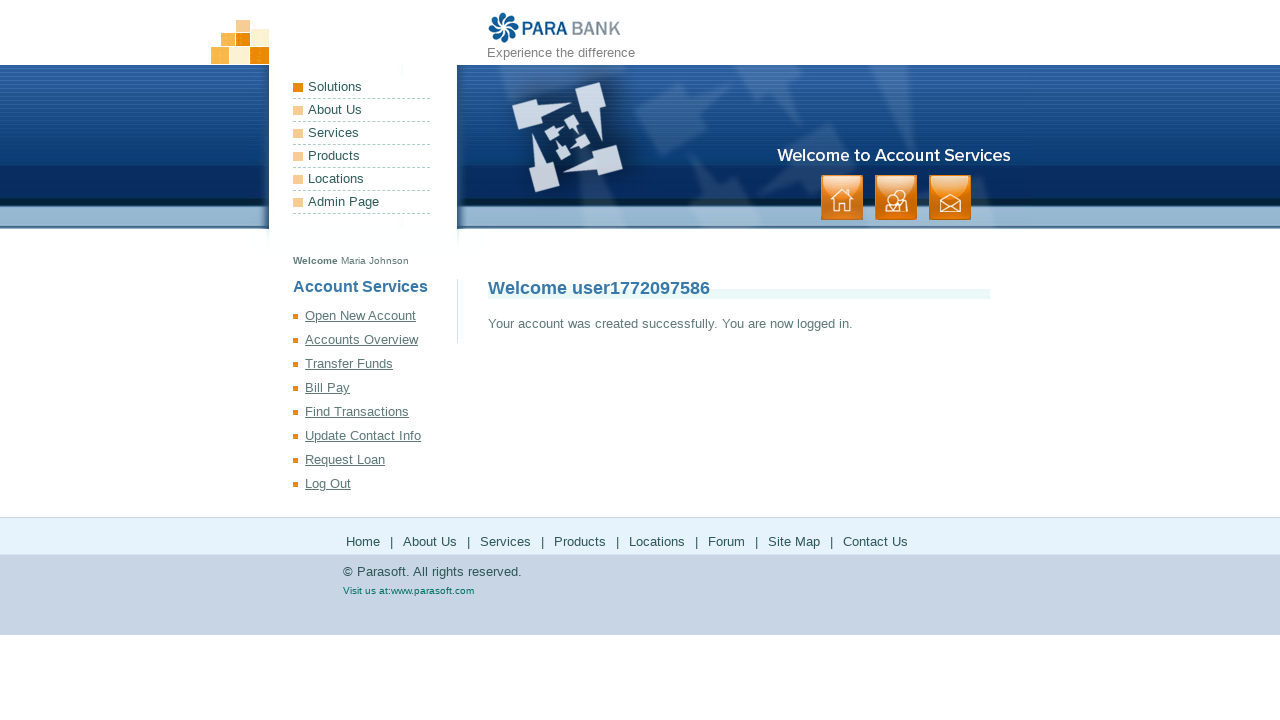

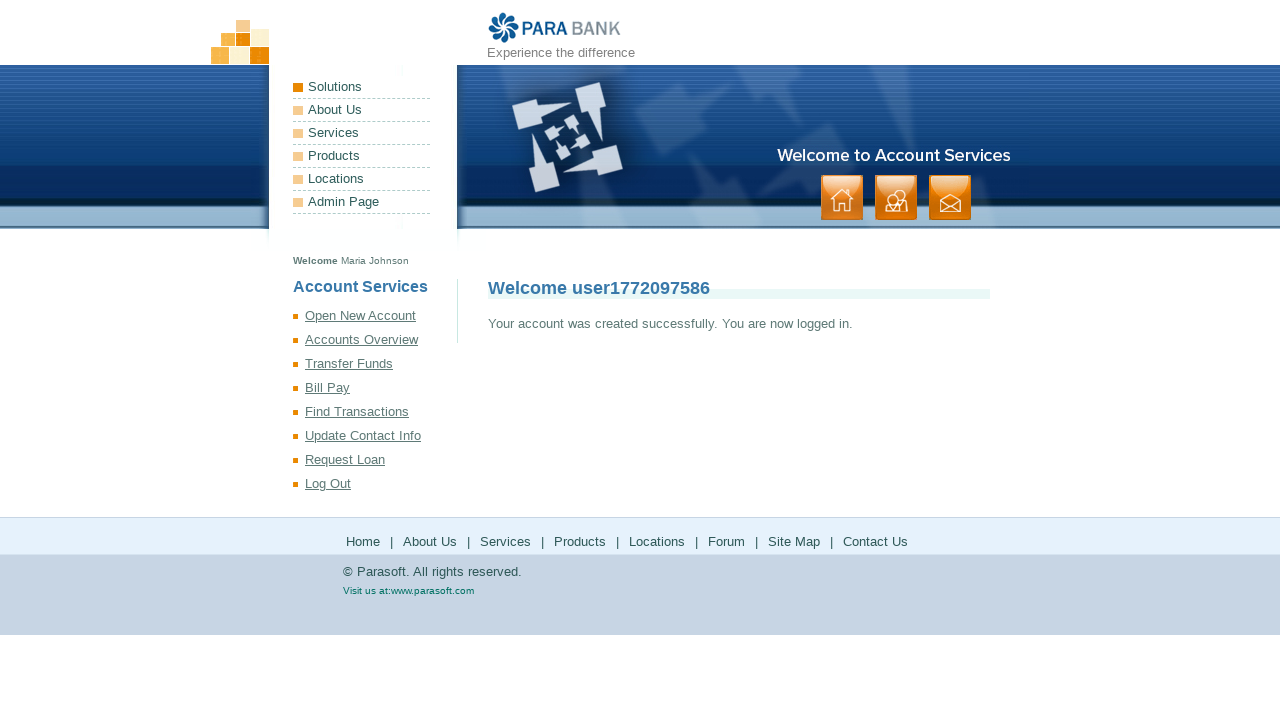